Tests dropdown selection functionality by selecting Option 1, then selecting Option 2 from a dropdown menu

Starting URL: https://the-internet.herokuapp.com/dropdown

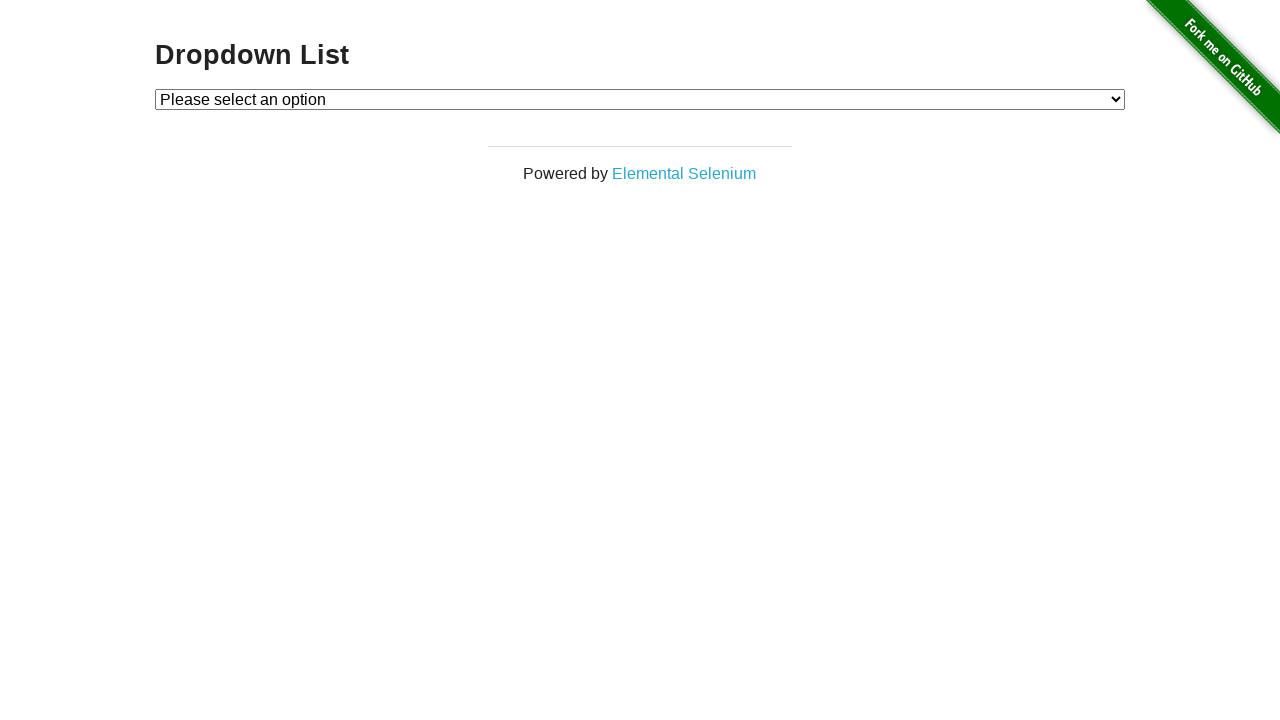

Waited for dropdown menu to be visible
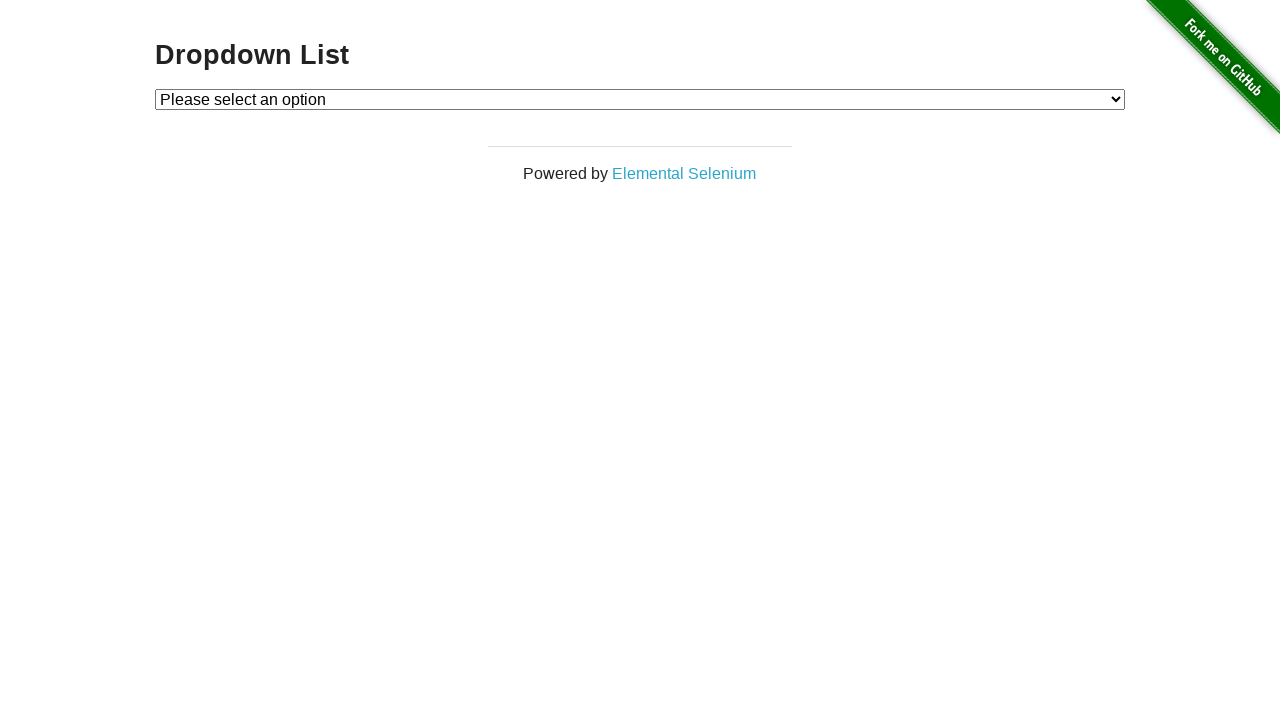

Selected Option 1 from dropdown menu on select
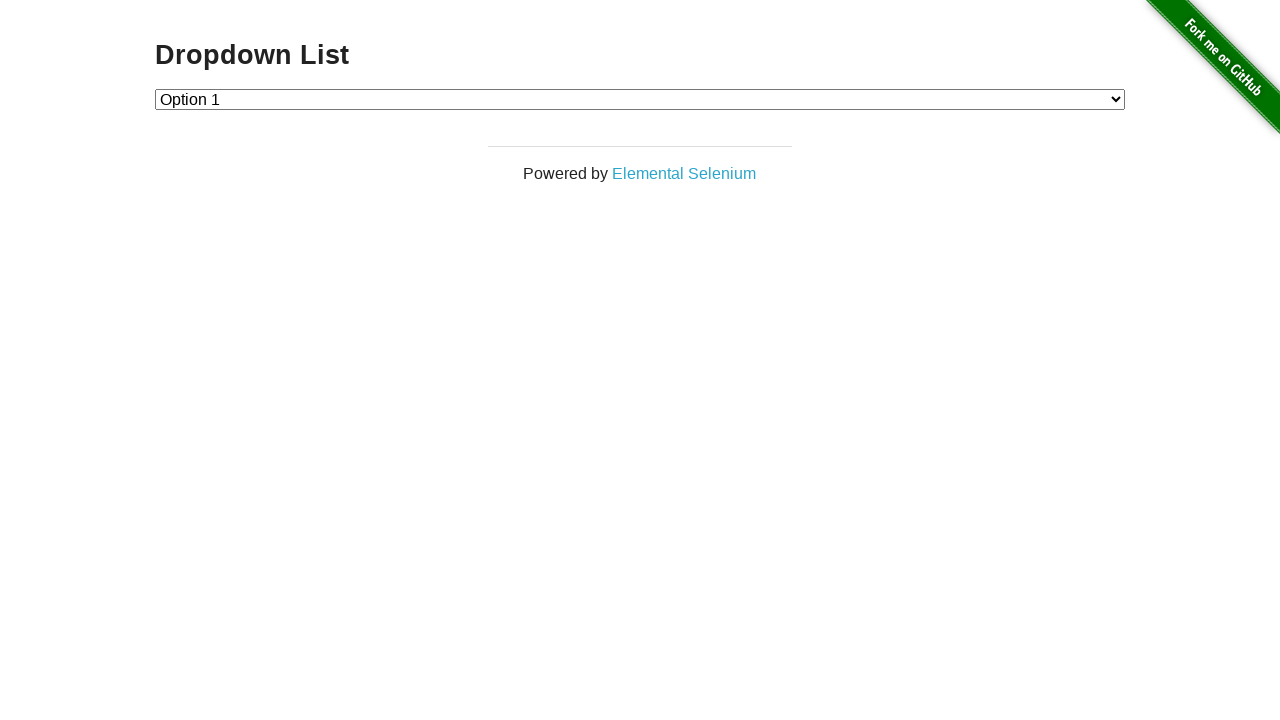

Selected Option 2 from dropdown menu on select
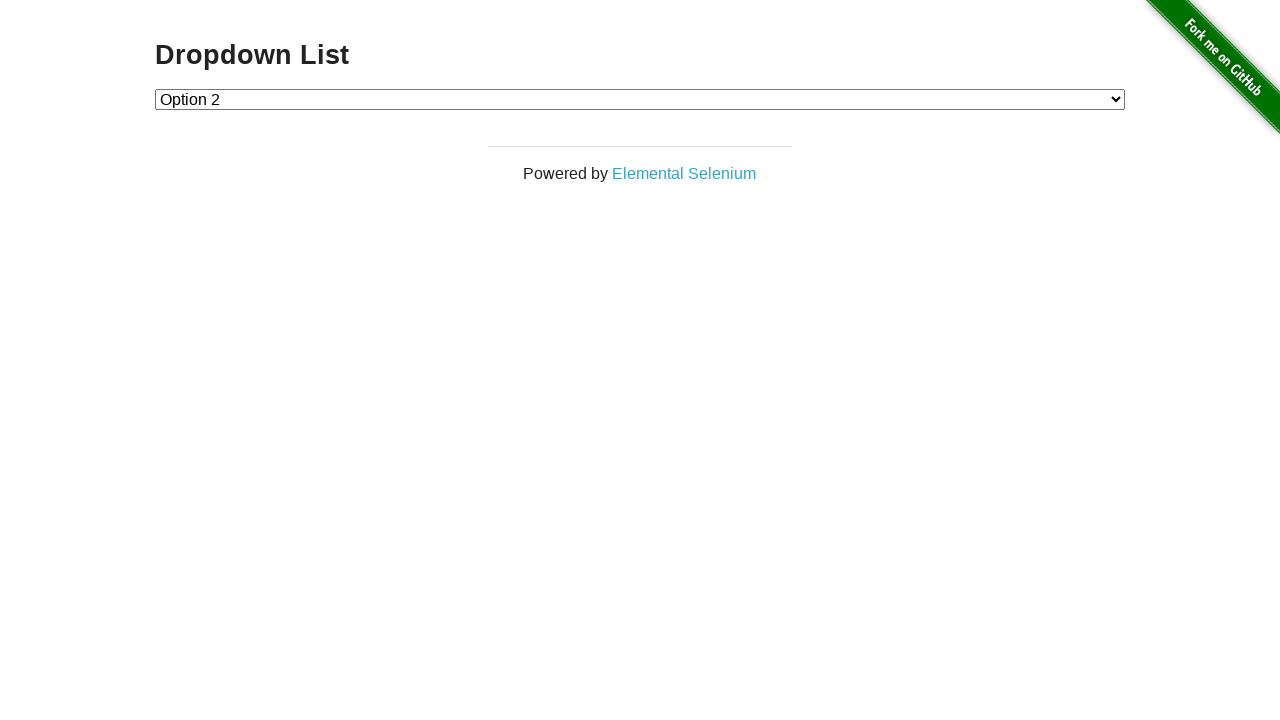

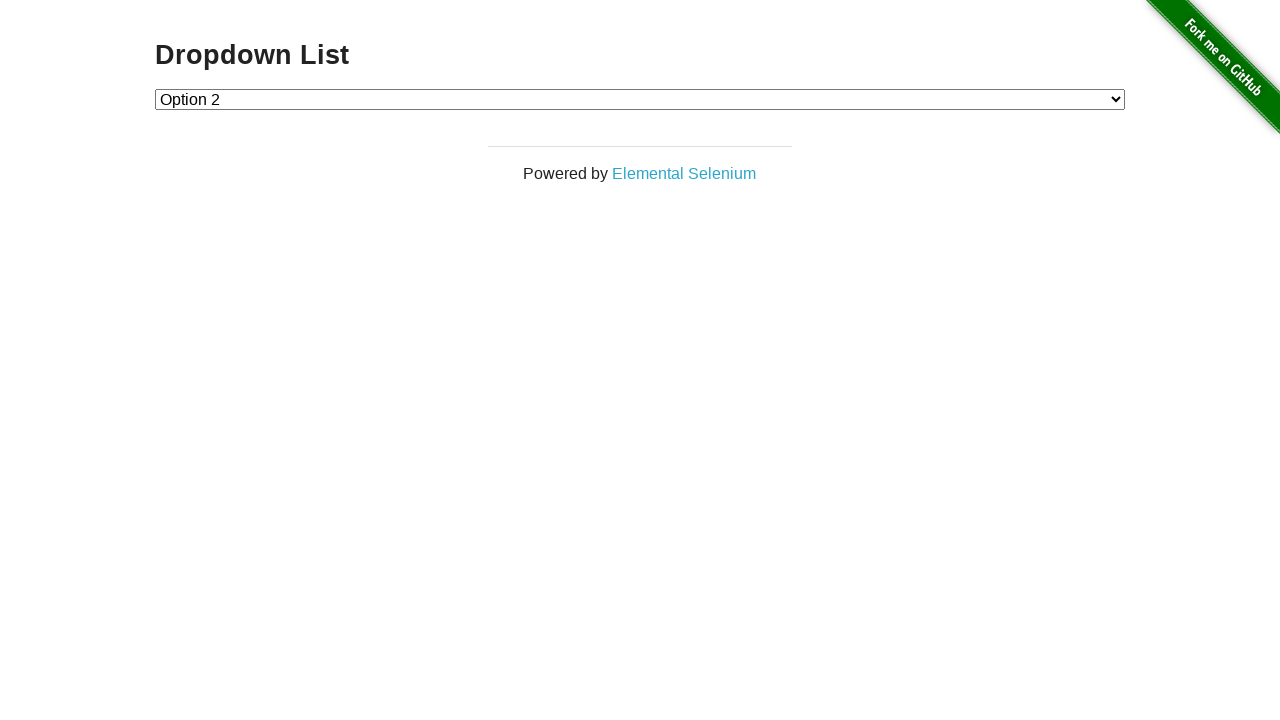